Opens Flipkart homepage and verifies the page loads

Starting URL: https://www.flipkart.com

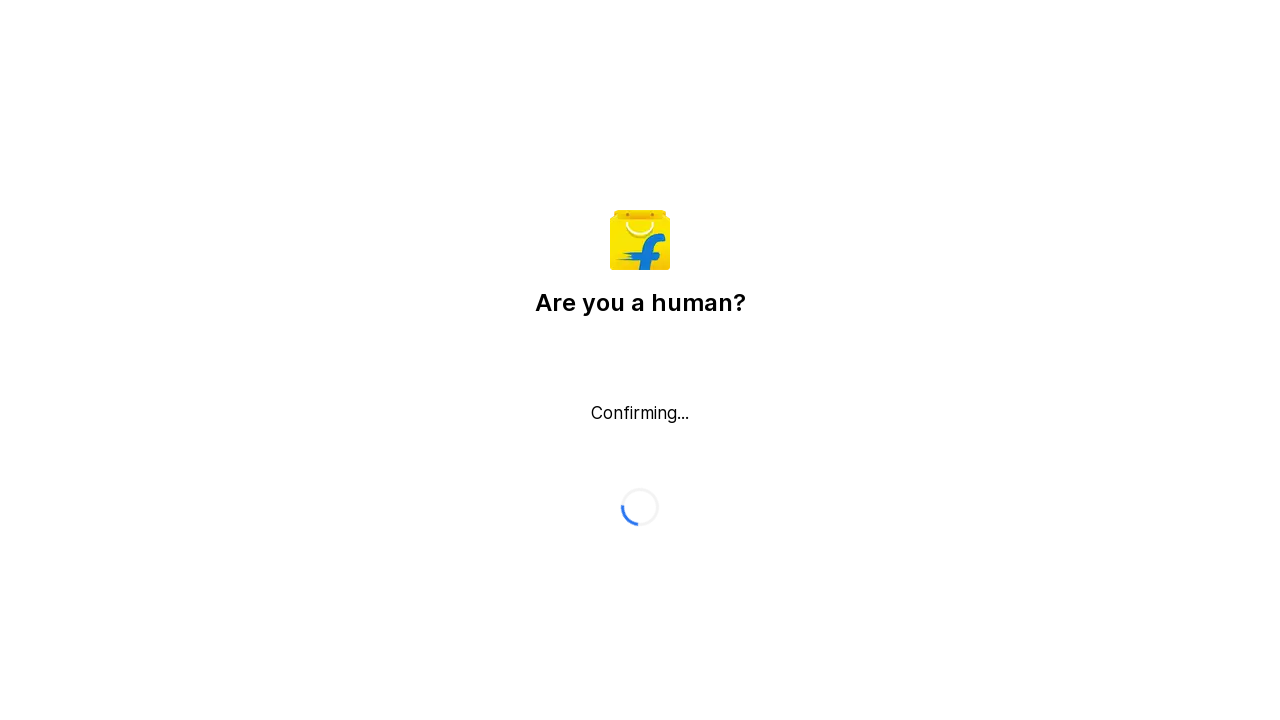

Waited for Flipkart homepage to load (domcontentloaded state)
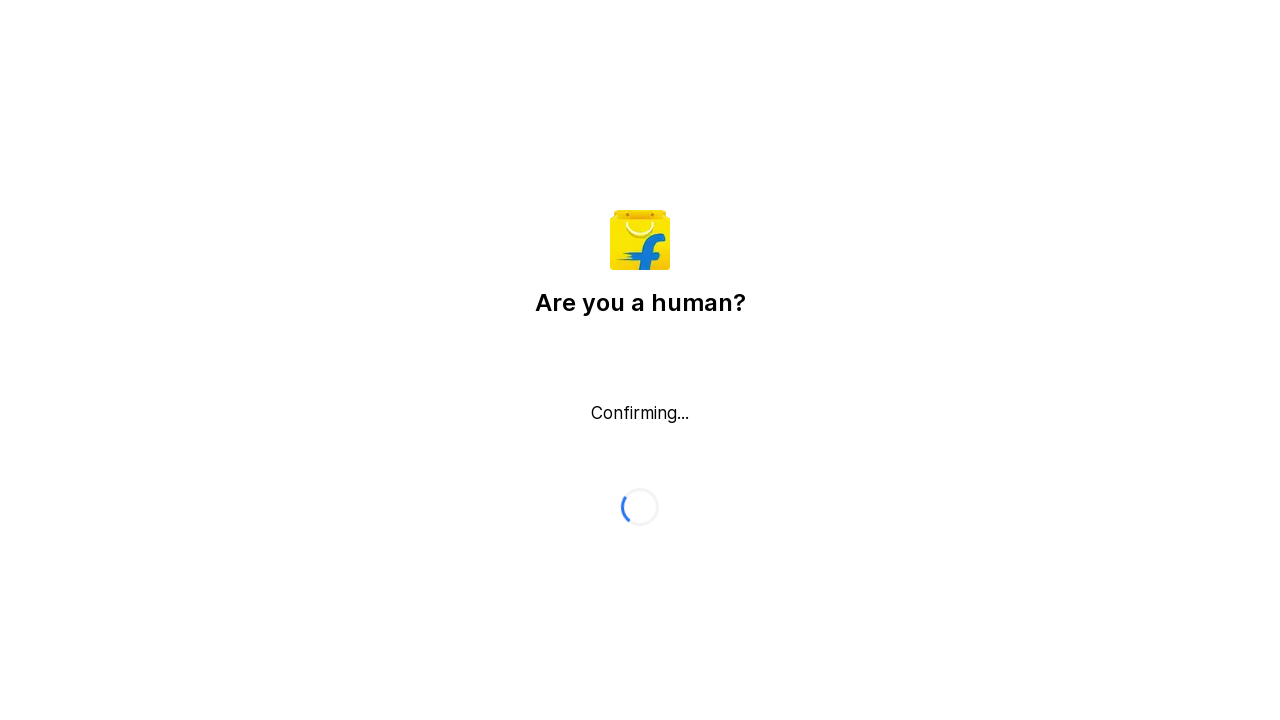

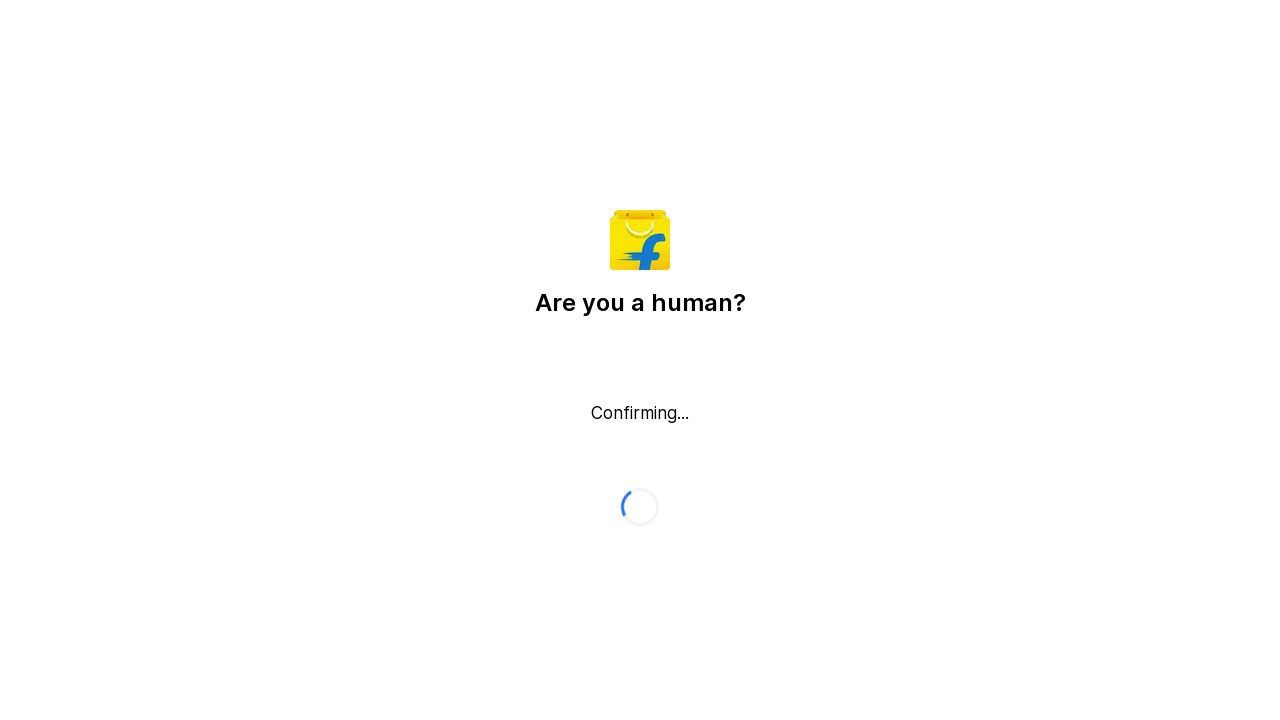